Tests that the QR code manager correctly handles multiple rapid navigation events by quickly changing the hash multiple times and verifying the final state.

Starting URL: https://ccri-cyberknights.github.io/page#/home

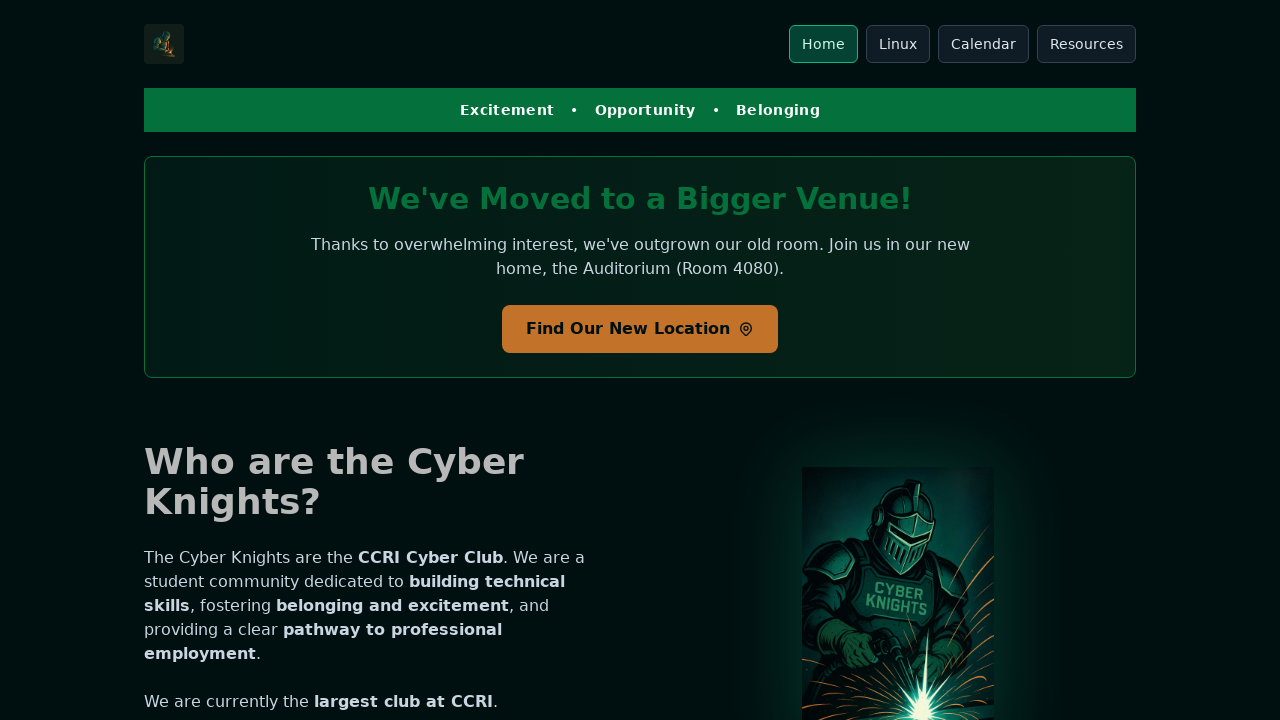

QR code manager initialized and ready
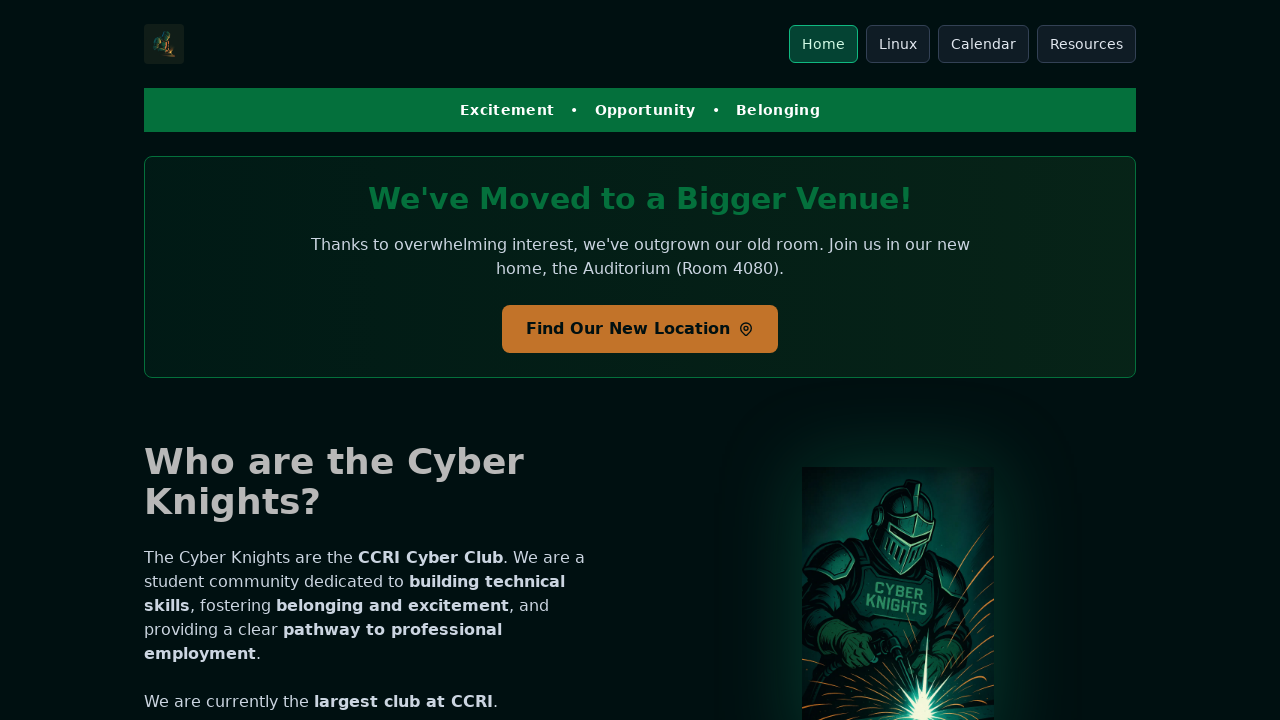

Navigated to route #/guides/linux-cheatsheet-1.html
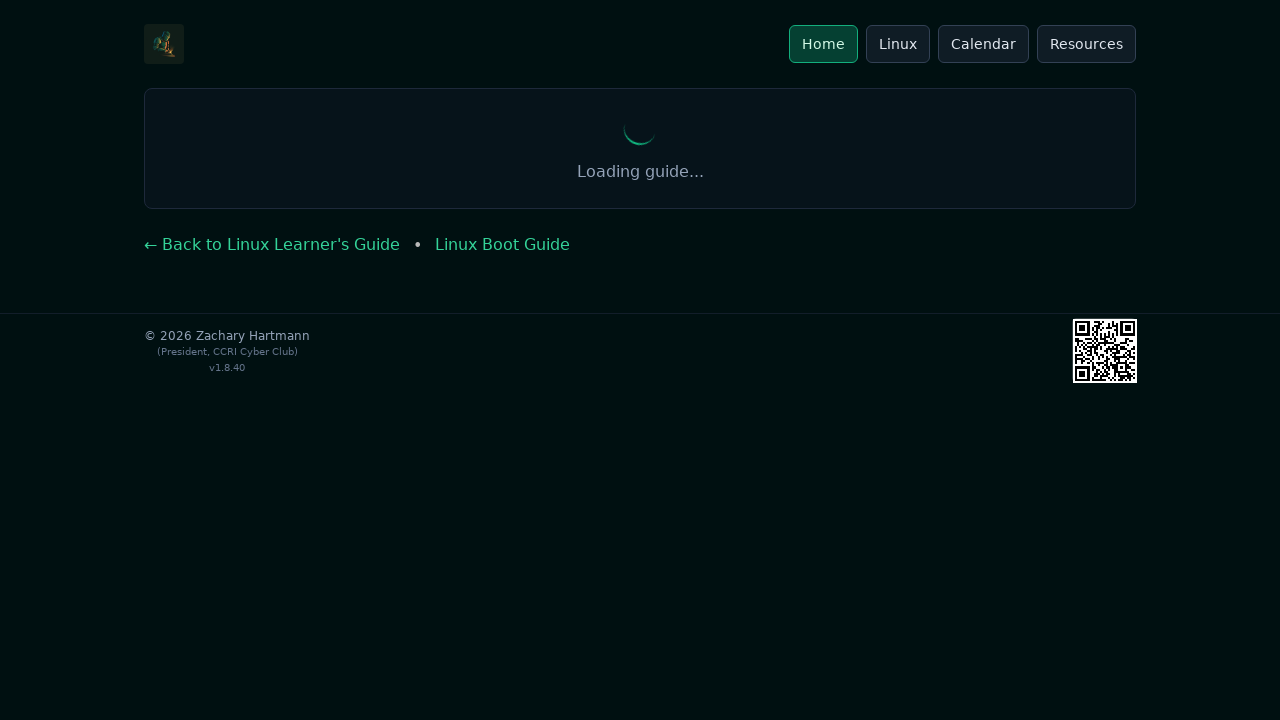

Waited 50ms after navigating to #/guides/linux-cheatsheet-1.html
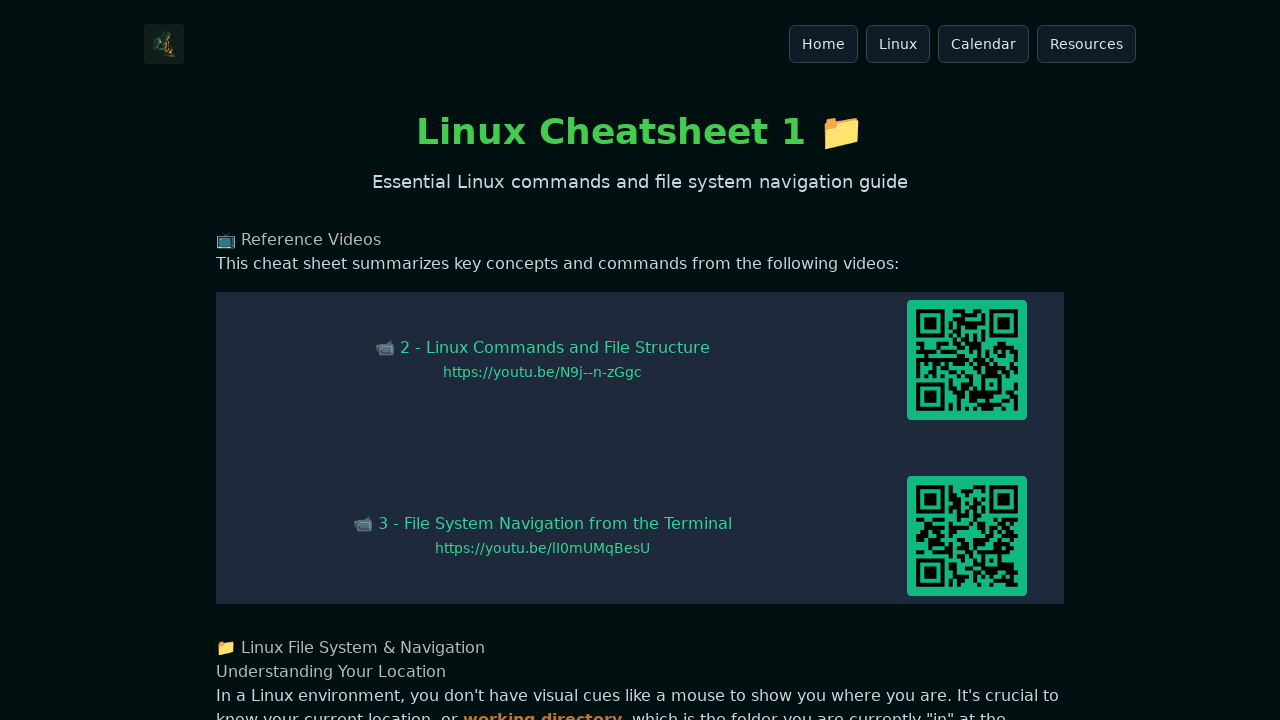

Navigated to route #/guides/linux-cheatsheet-2.html
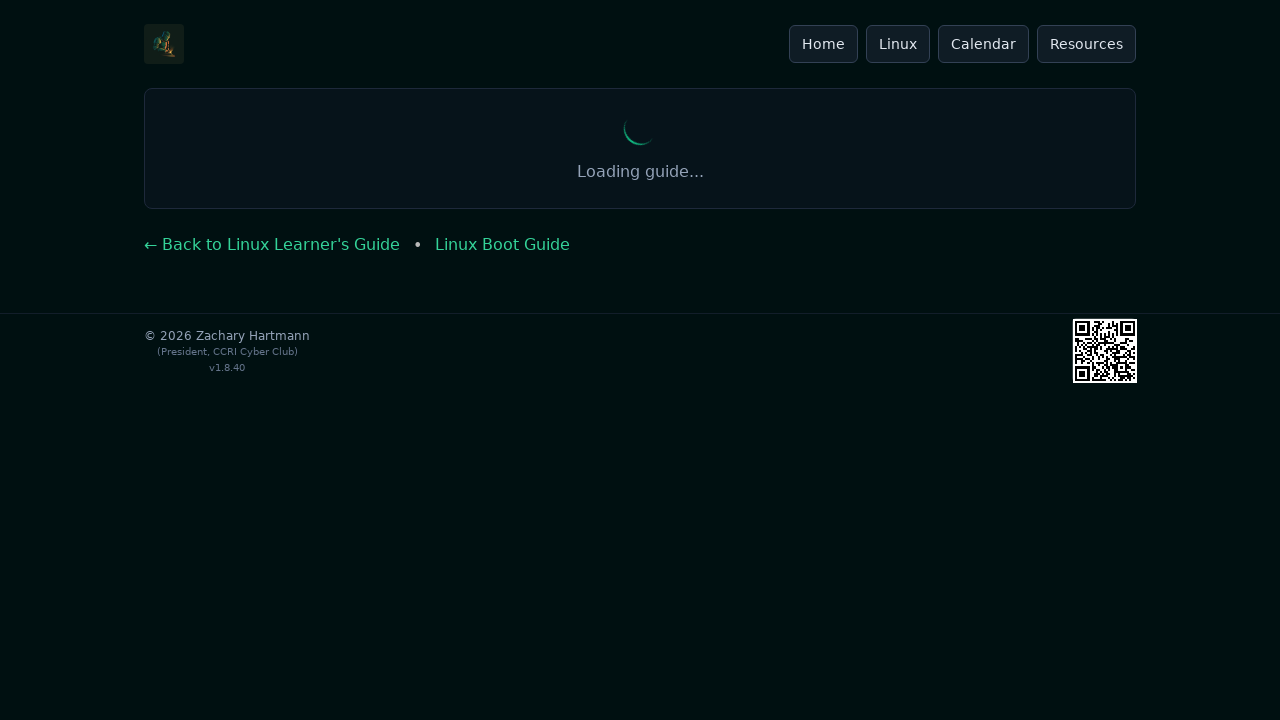

Waited 50ms after navigating to #/guides/linux-cheatsheet-2.html
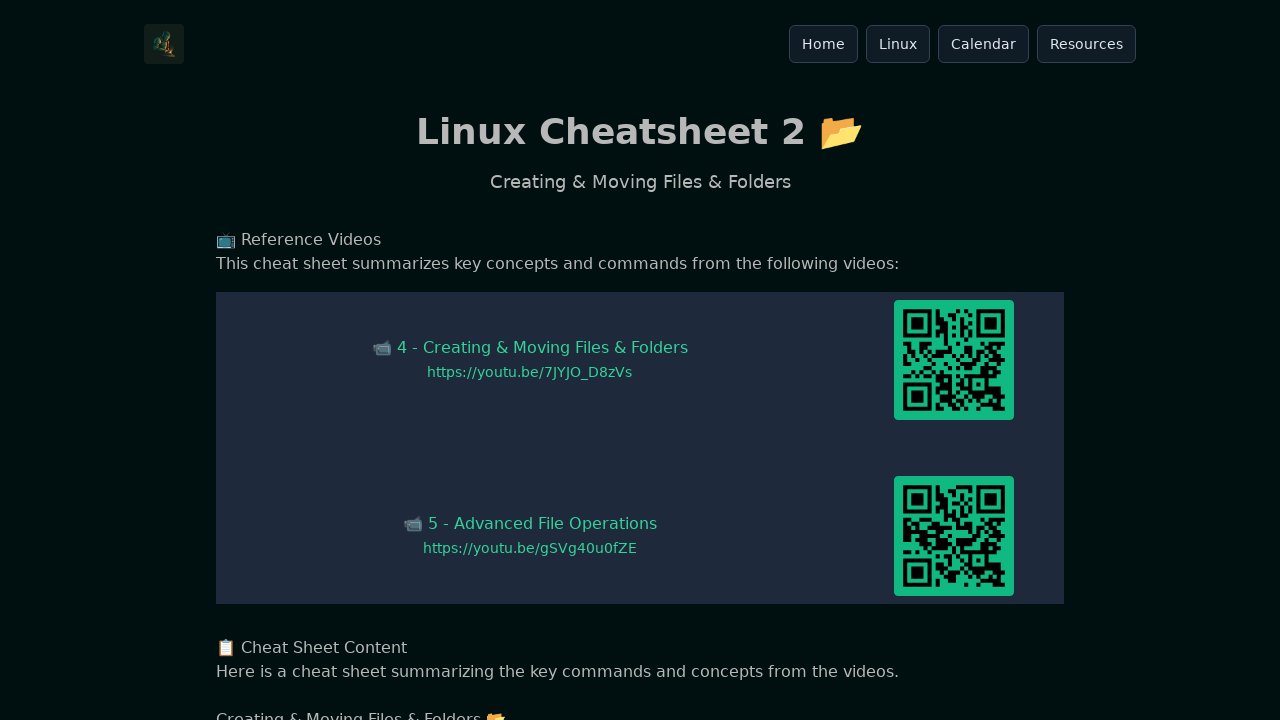

Navigated to route #/guides/linux-cheatsheet-3.html
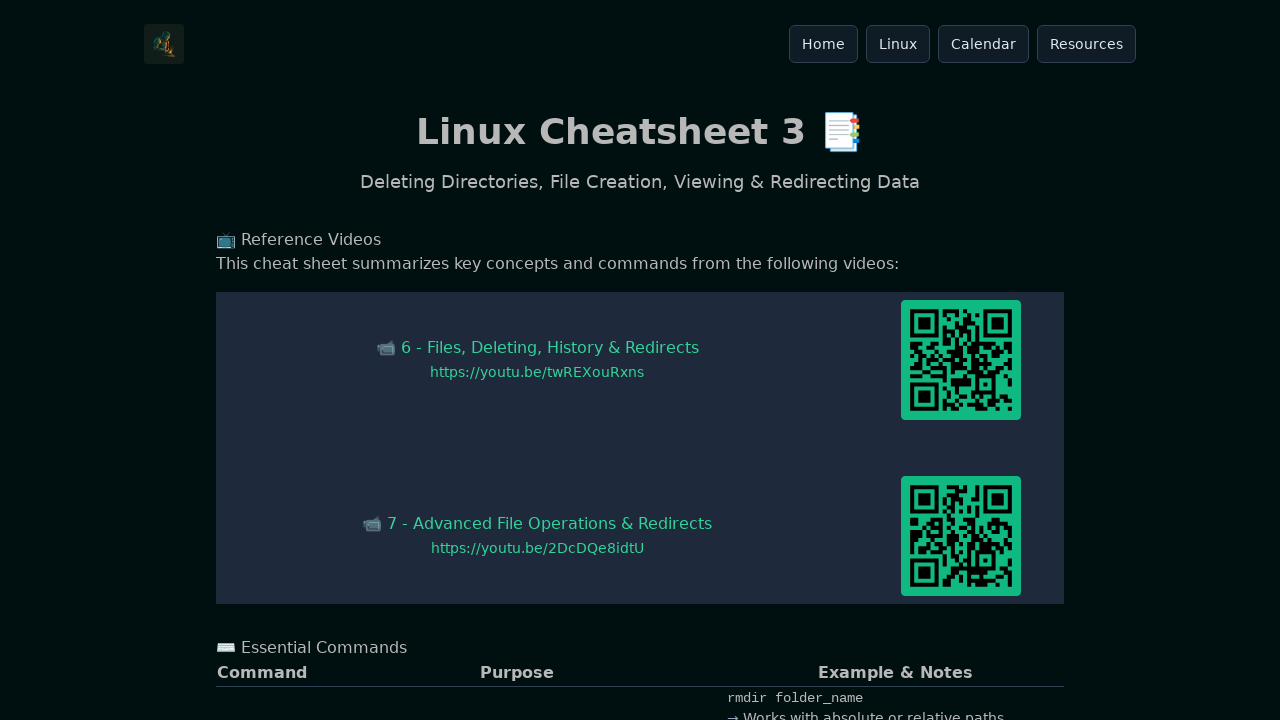

Waited 50ms after navigating to #/guides/linux-cheatsheet-3.html
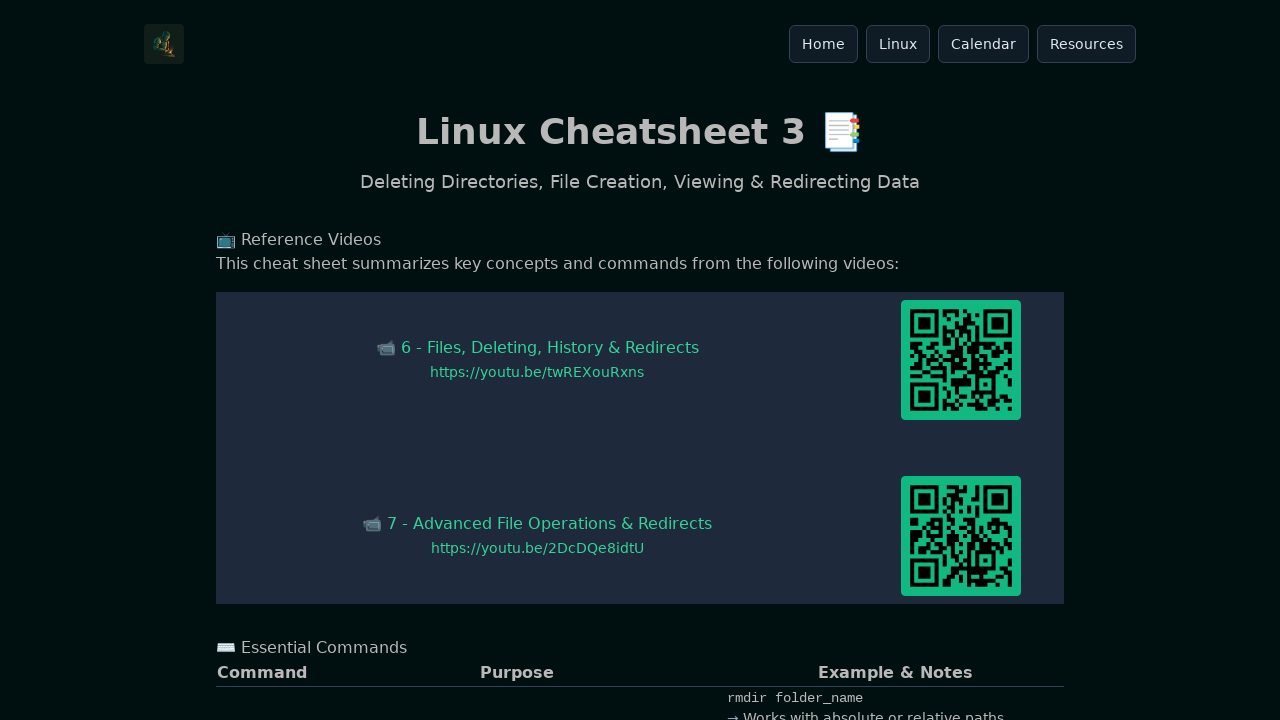

Navigated to route #/resources
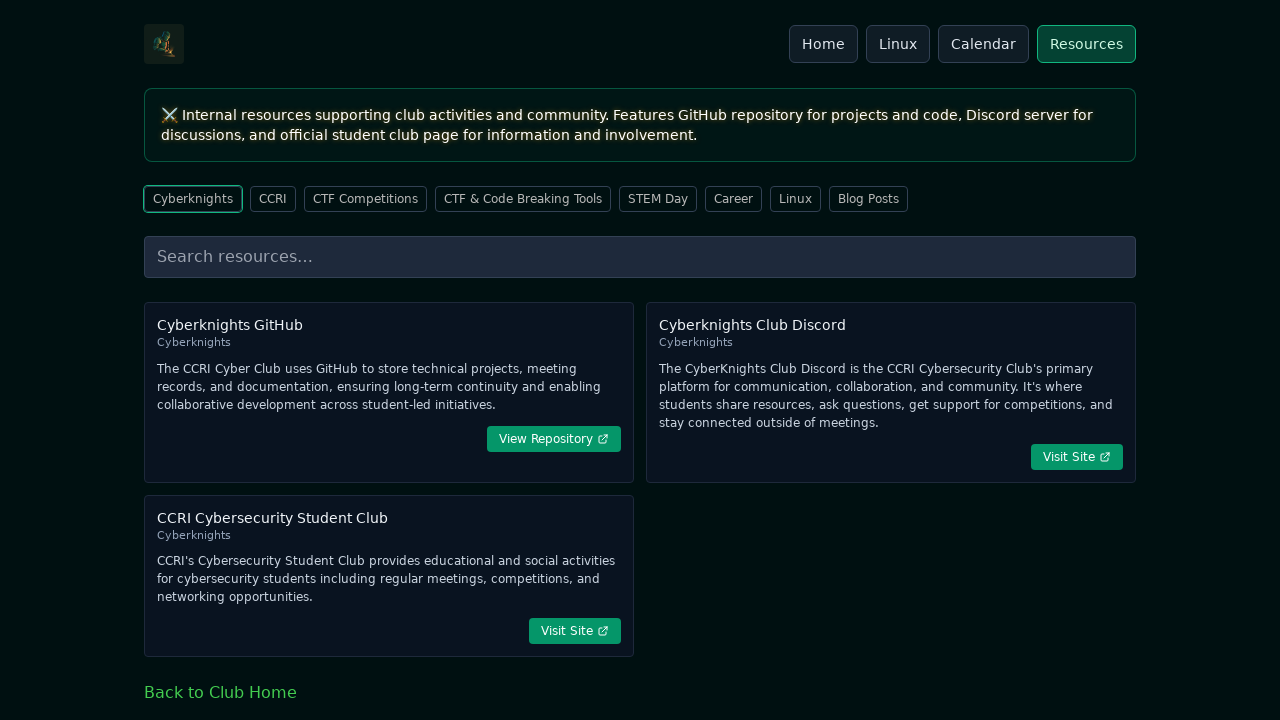

Waited 50ms after navigating to #/resources
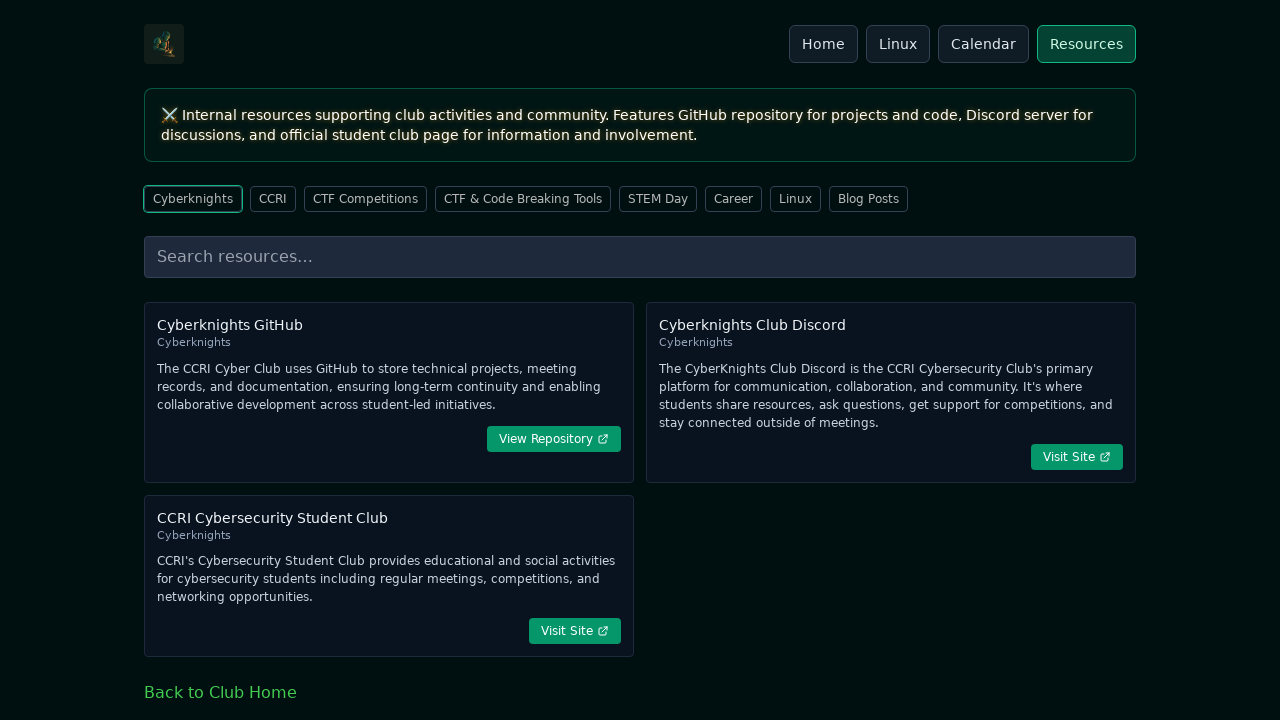

Navigated to route #/calendar
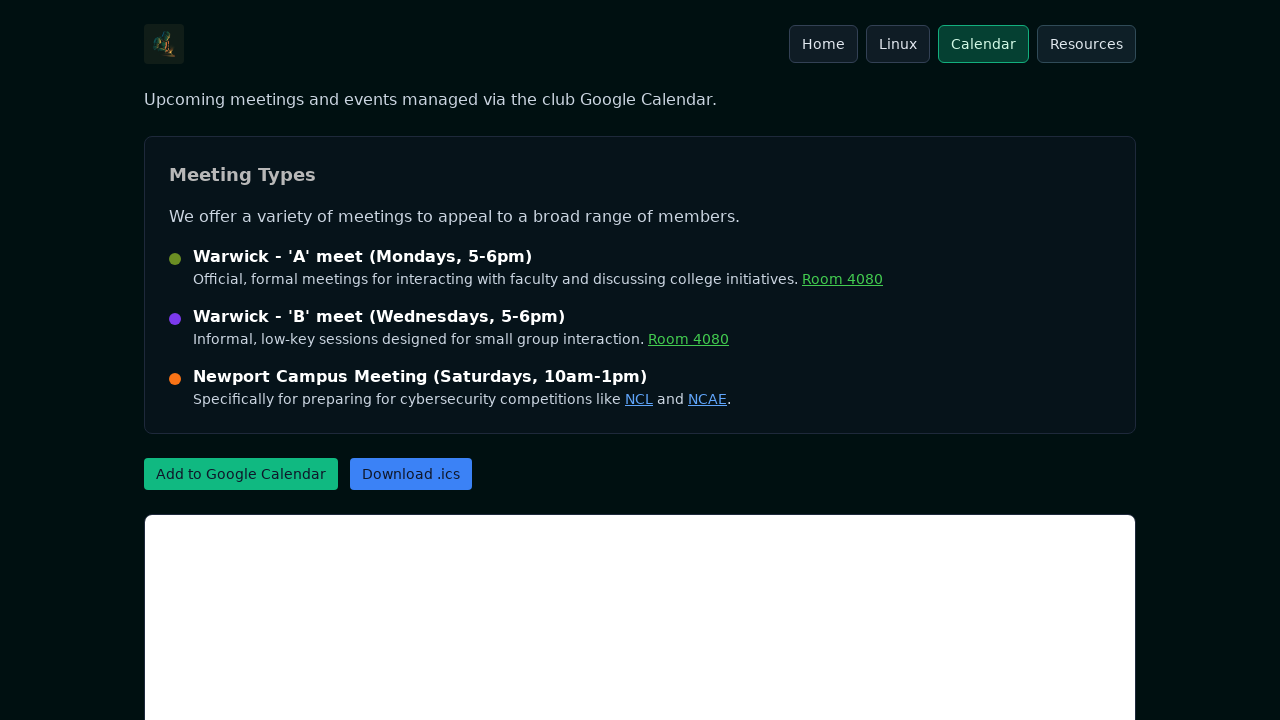

Waited 50ms after navigating to #/calendar
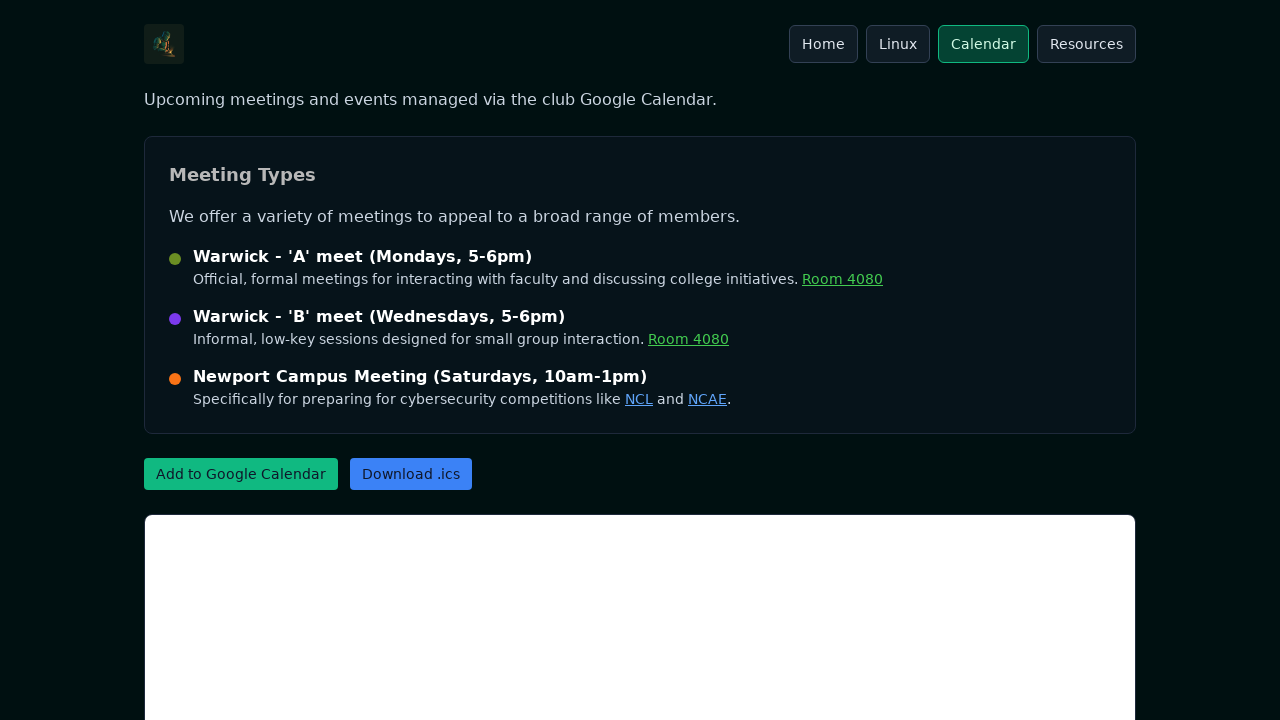

Final state stabilized after 200ms wait
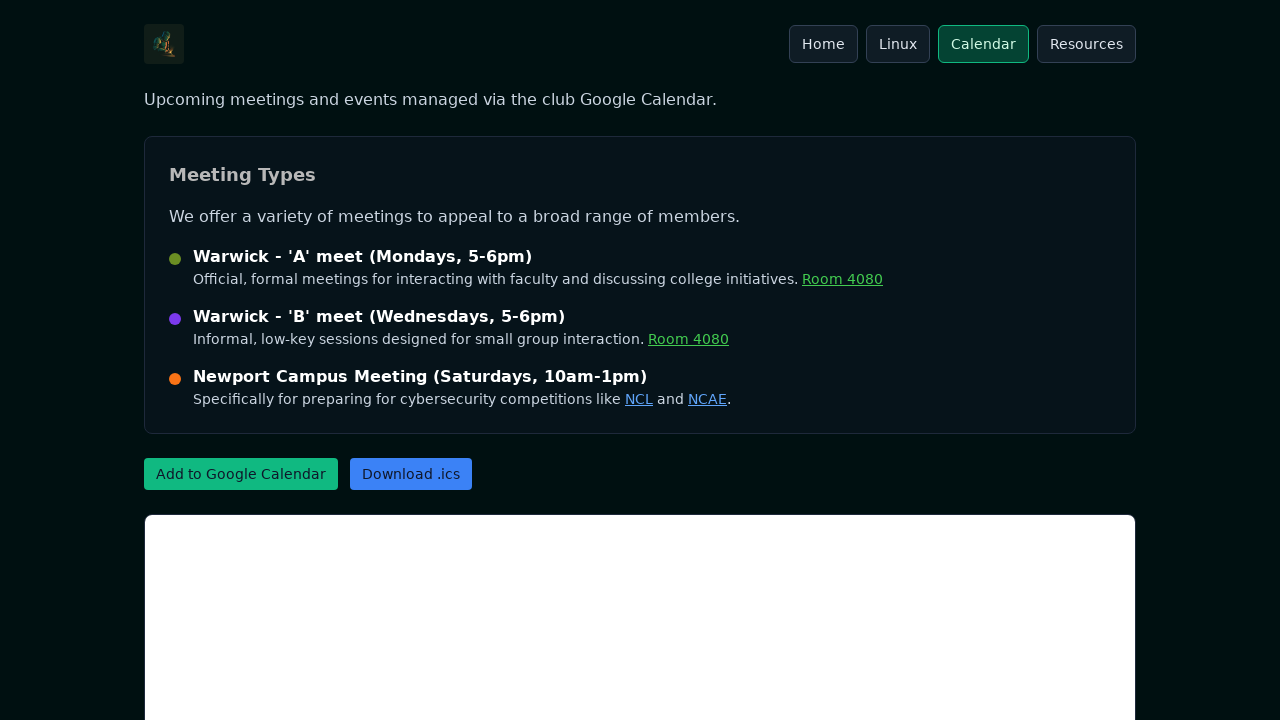

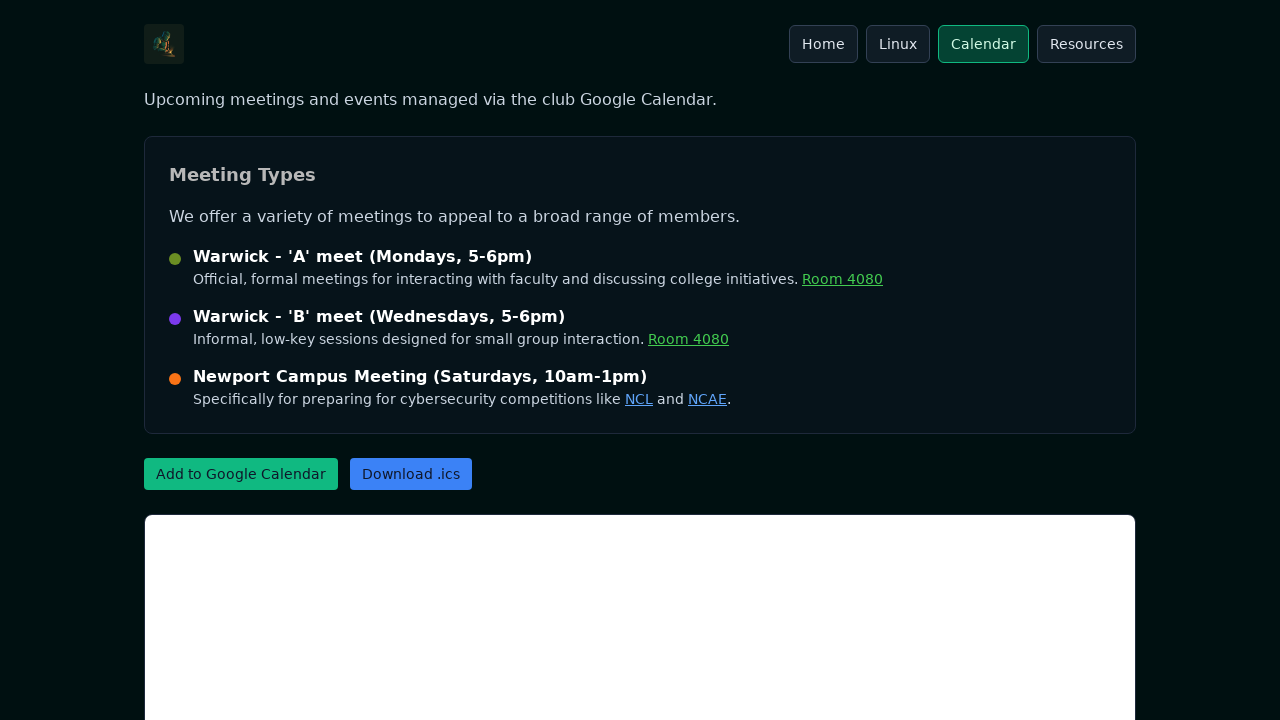